Tests that clicking Clear completed removes completed items from the list

Starting URL: https://demo.playwright.dev/todomvc

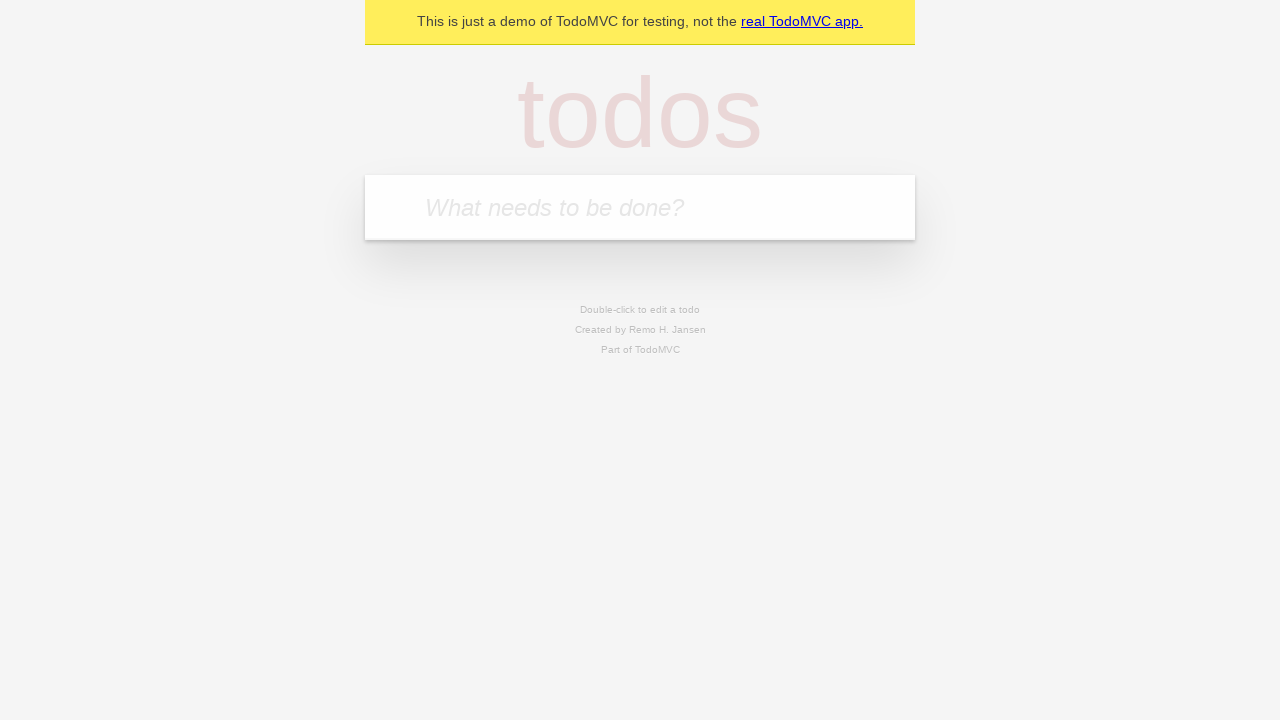

Filled input field with first todo item 'buy some cheese' on internal:attr=[placeholder="What needs to be done?"i]
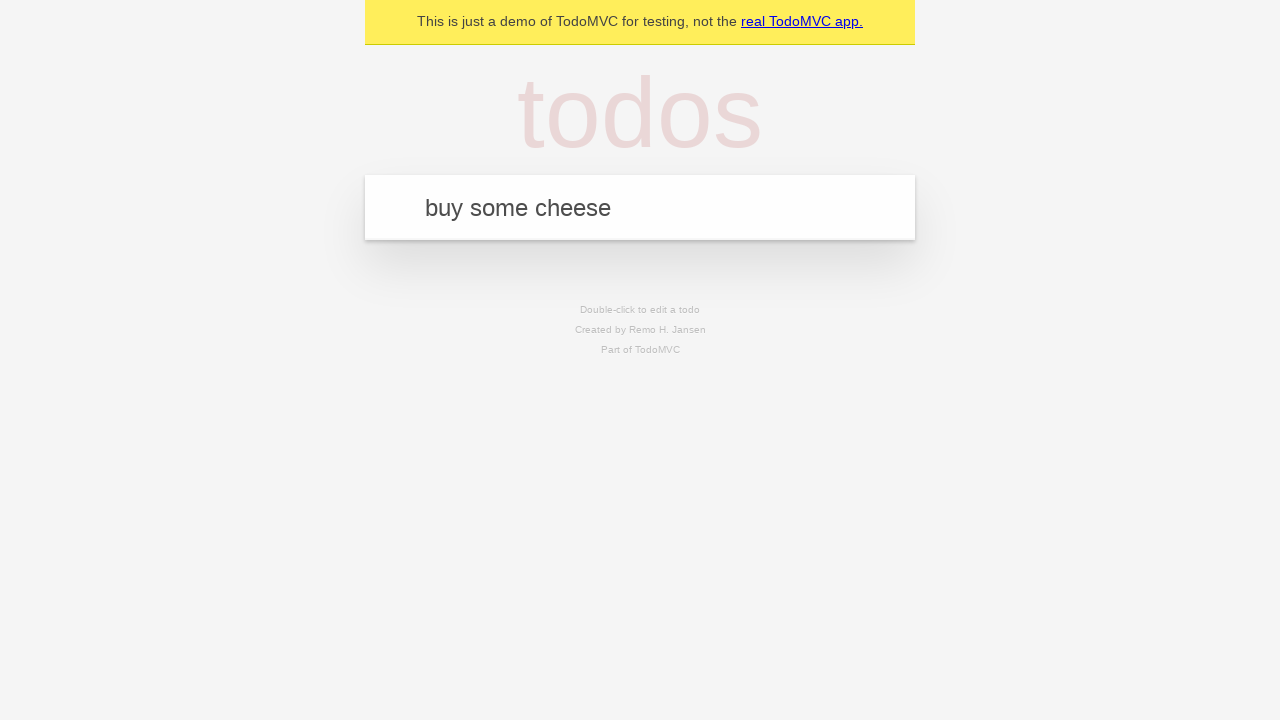

Pressed Enter to add first todo item on internal:attr=[placeholder="What needs to be done?"i]
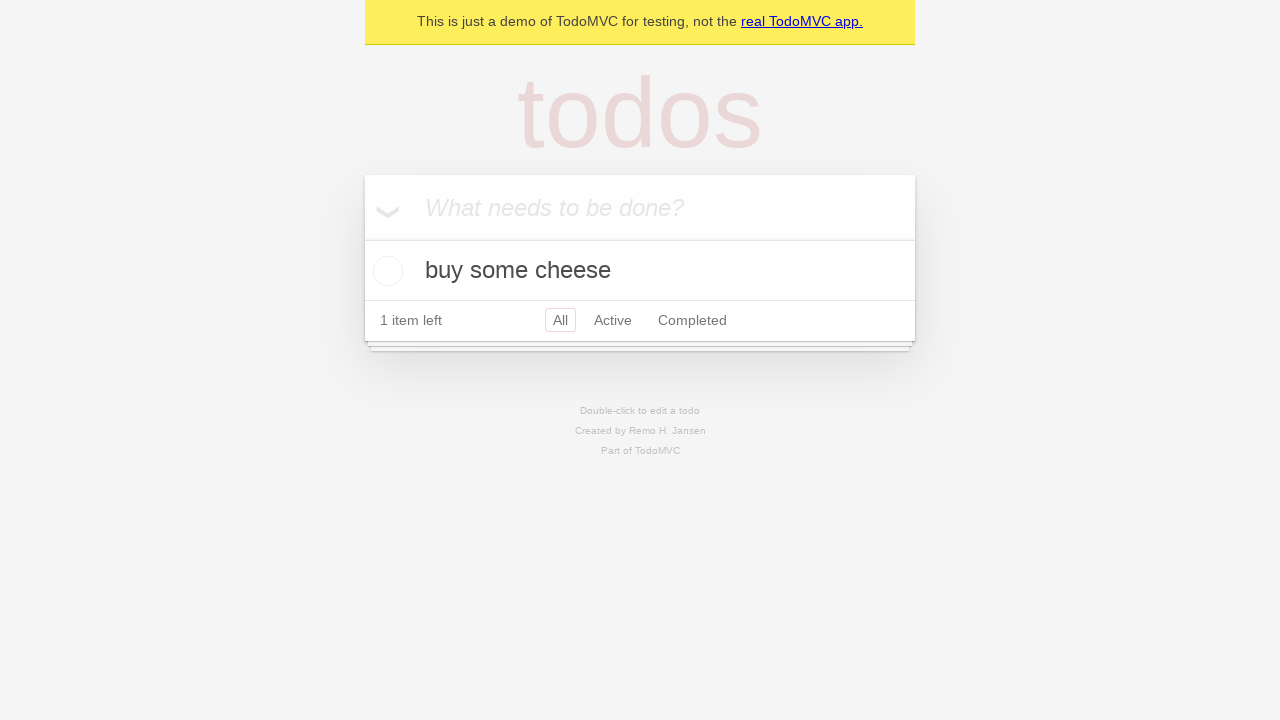

Filled input field with second todo item 'feed the cat' on internal:attr=[placeholder="What needs to be done?"i]
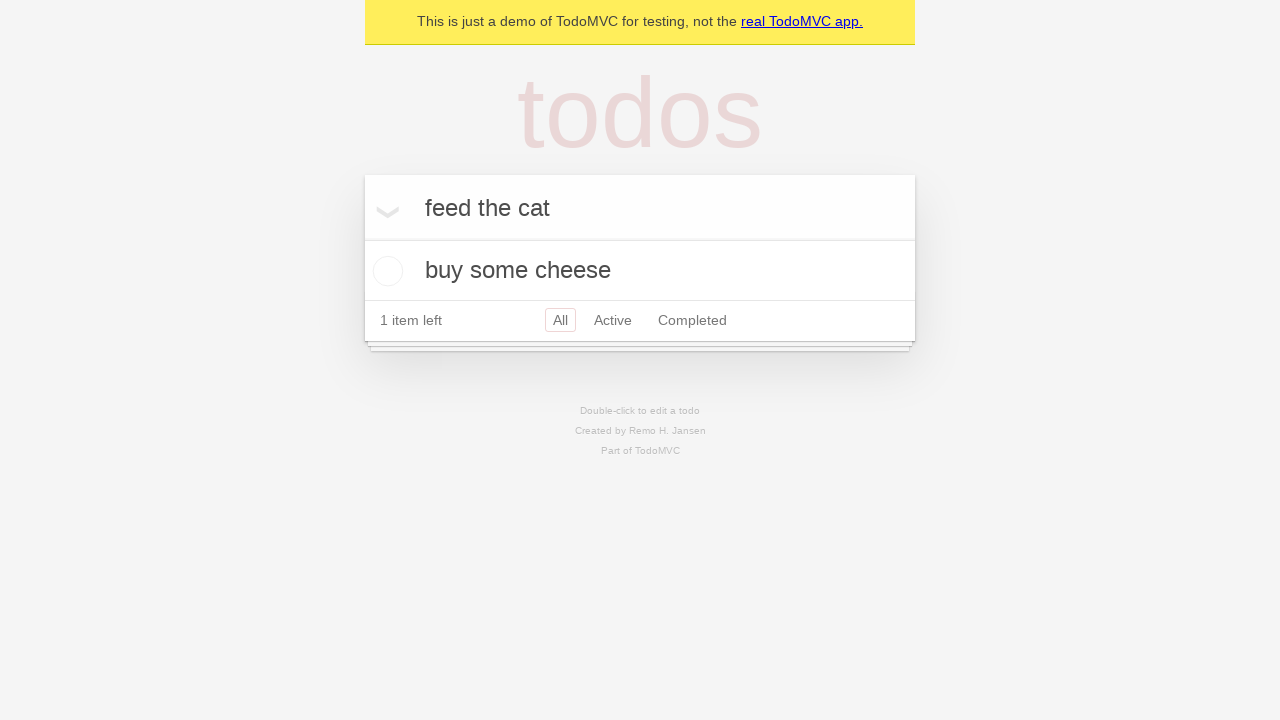

Pressed Enter to add second todo item on internal:attr=[placeholder="What needs to be done?"i]
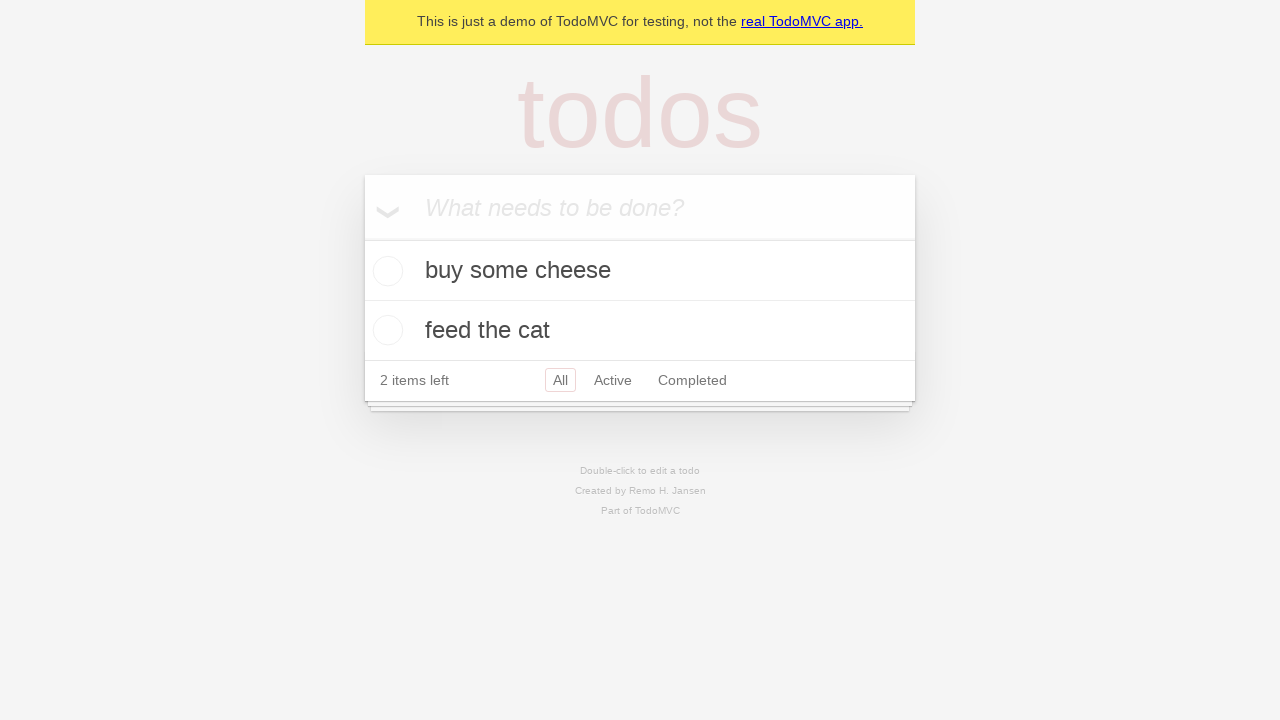

Filled input field with third todo item 'book a doctors appointment' on internal:attr=[placeholder="What needs to be done?"i]
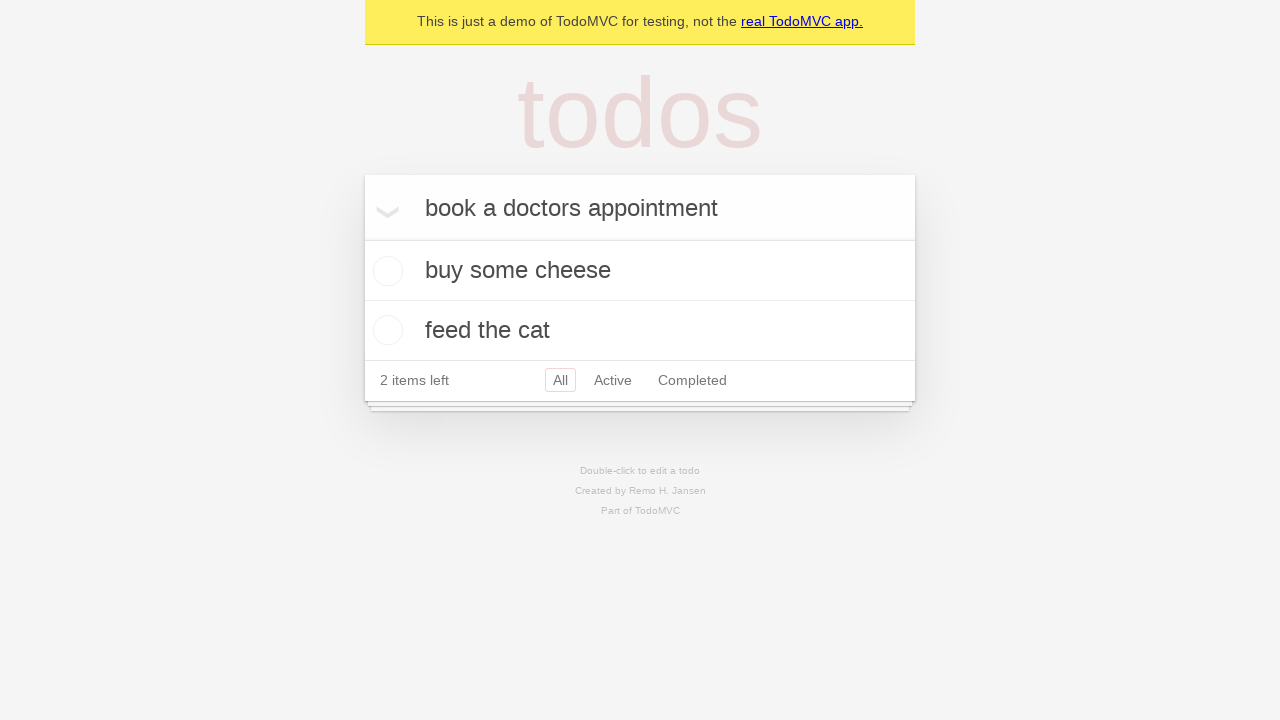

Pressed Enter to add third todo item on internal:attr=[placeholder="What needs to be done?"i]
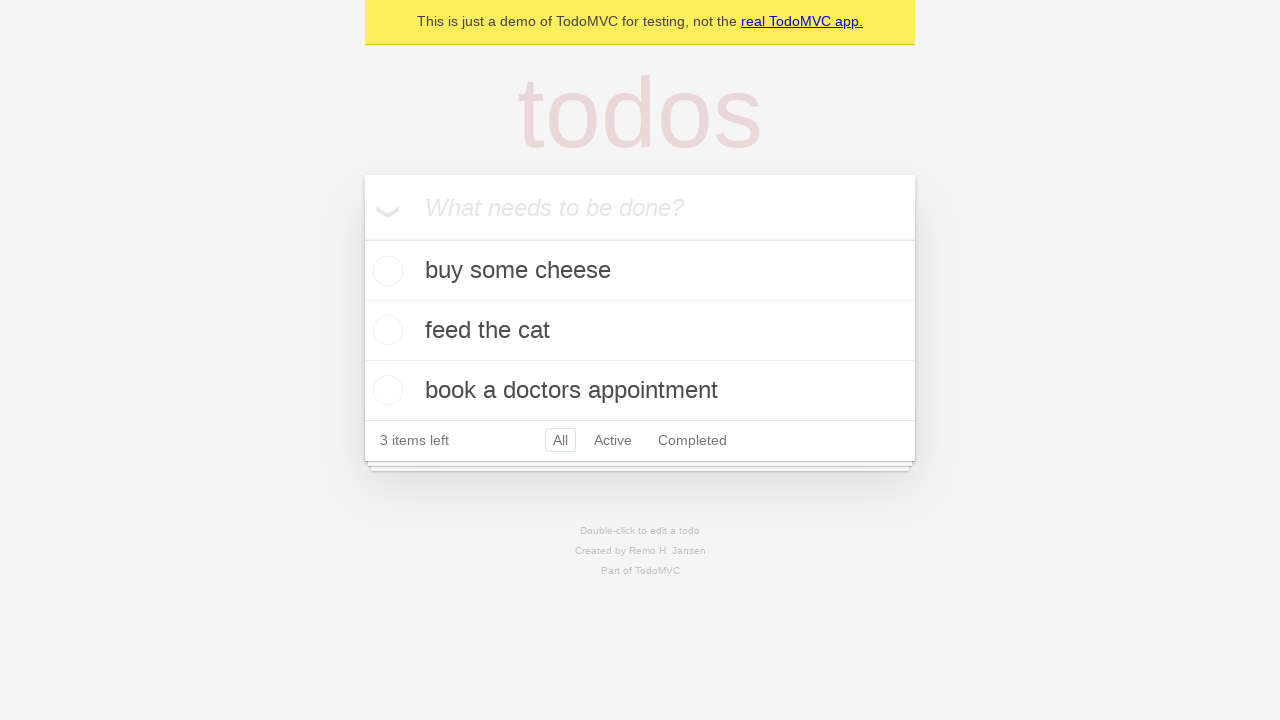

Checked the second todo item checkbox to mark it as completed at (385, 330) on internal:testid=[data-testid="todo-item"s] >> nth=1 >> internal:role=checkbox
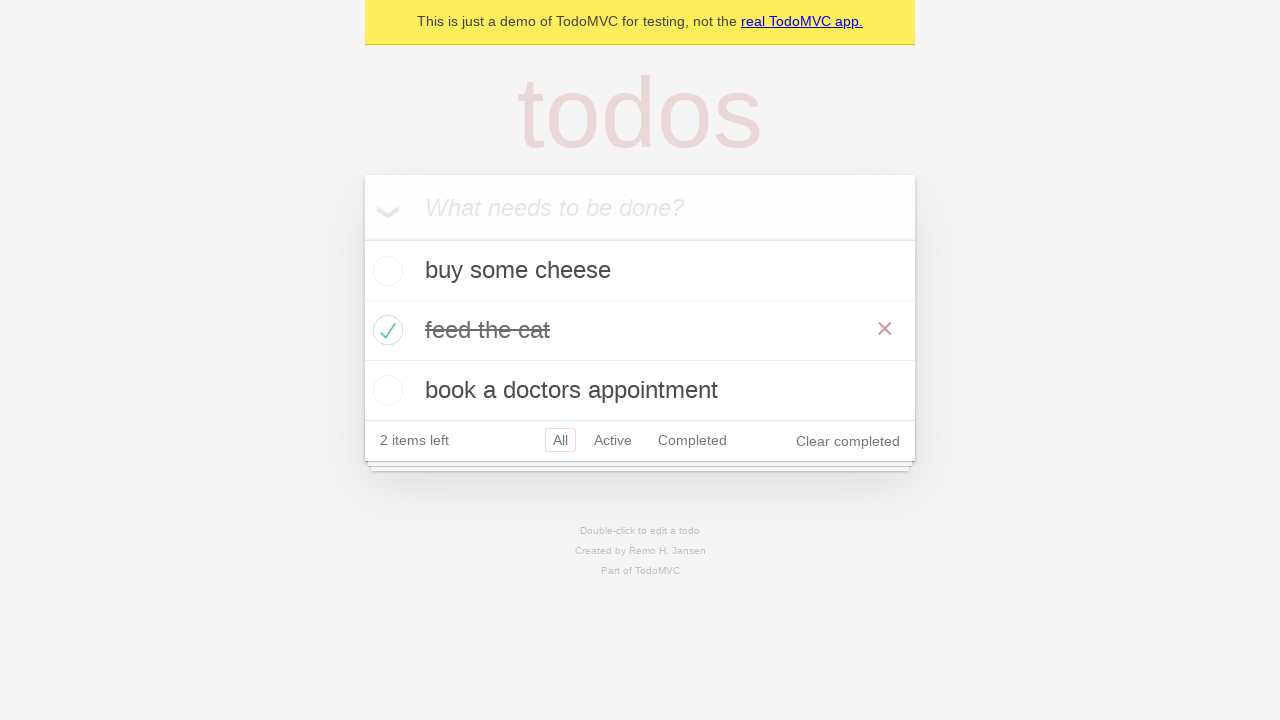

Clicked 'Clear completed' button to remove completed items at (848, 441) on internal:role=button[name="Clear completed"i]
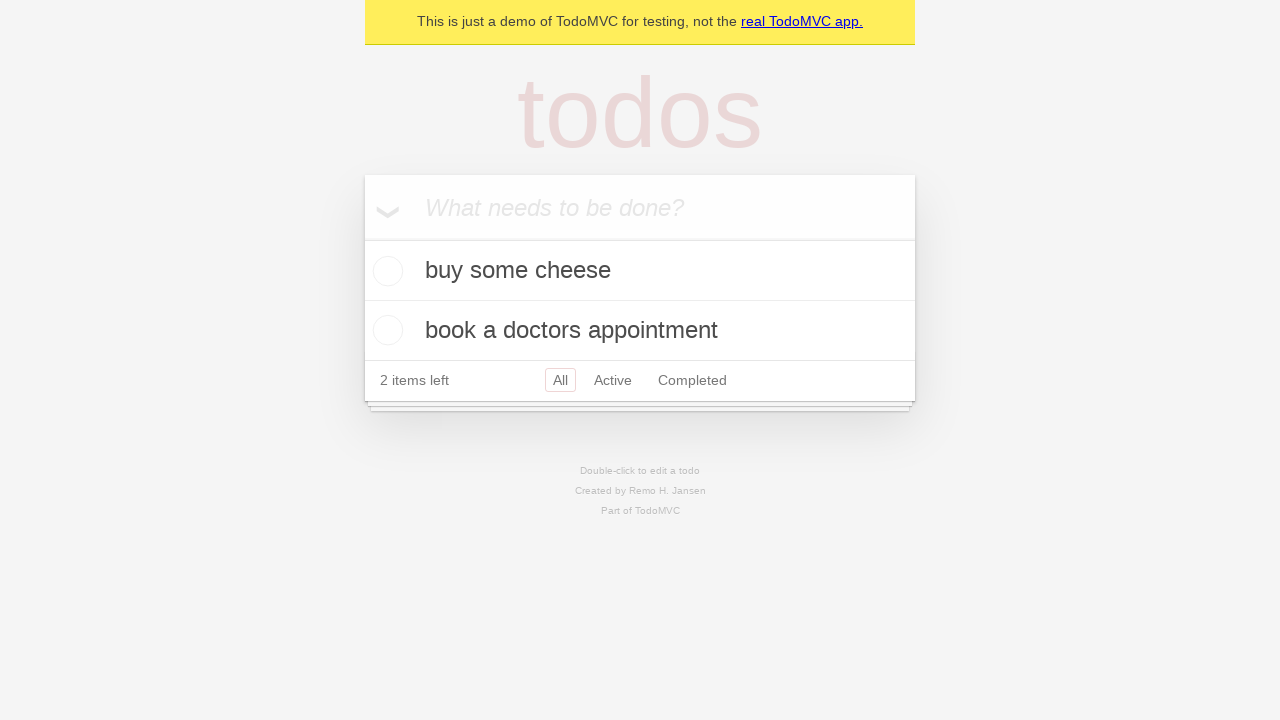

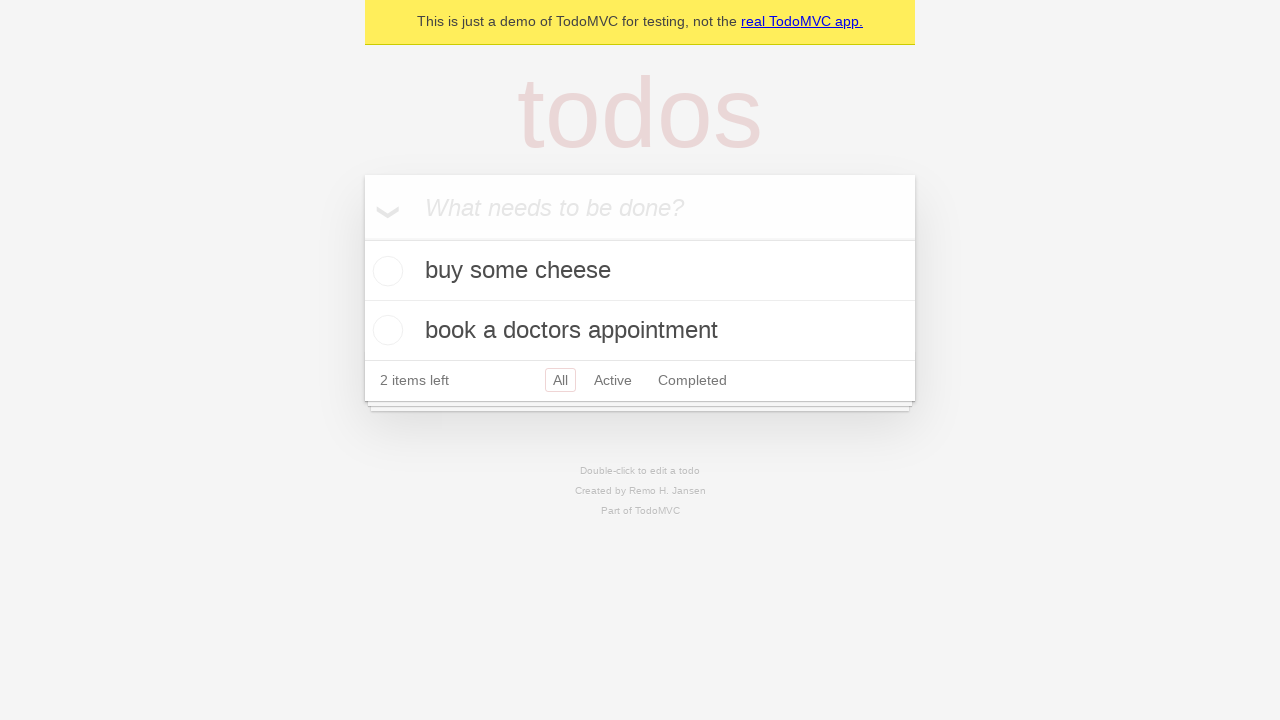